Navigates to a practice automation page, scrolls to view a table, and interacts with table elements to verify their presence and content

Starting URL: https://www.rahulshettyacademy.com/AutomationPractice/

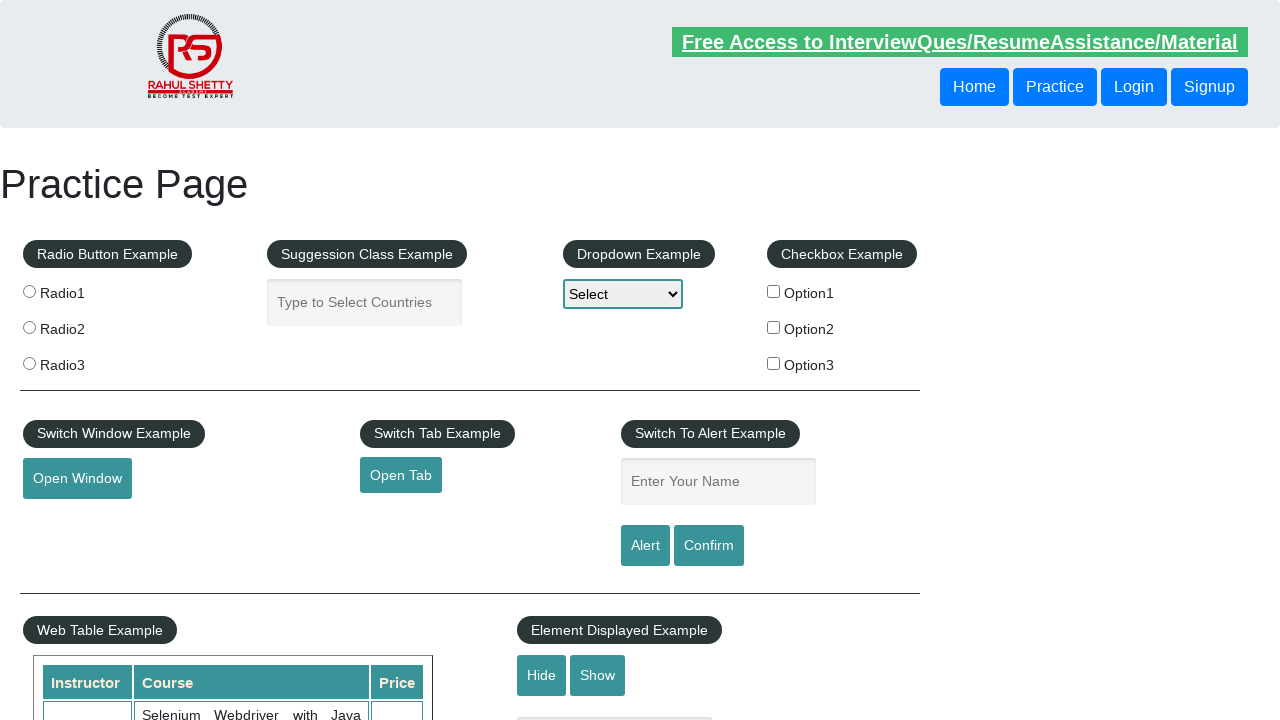

Scrolled down 500px to make table visible
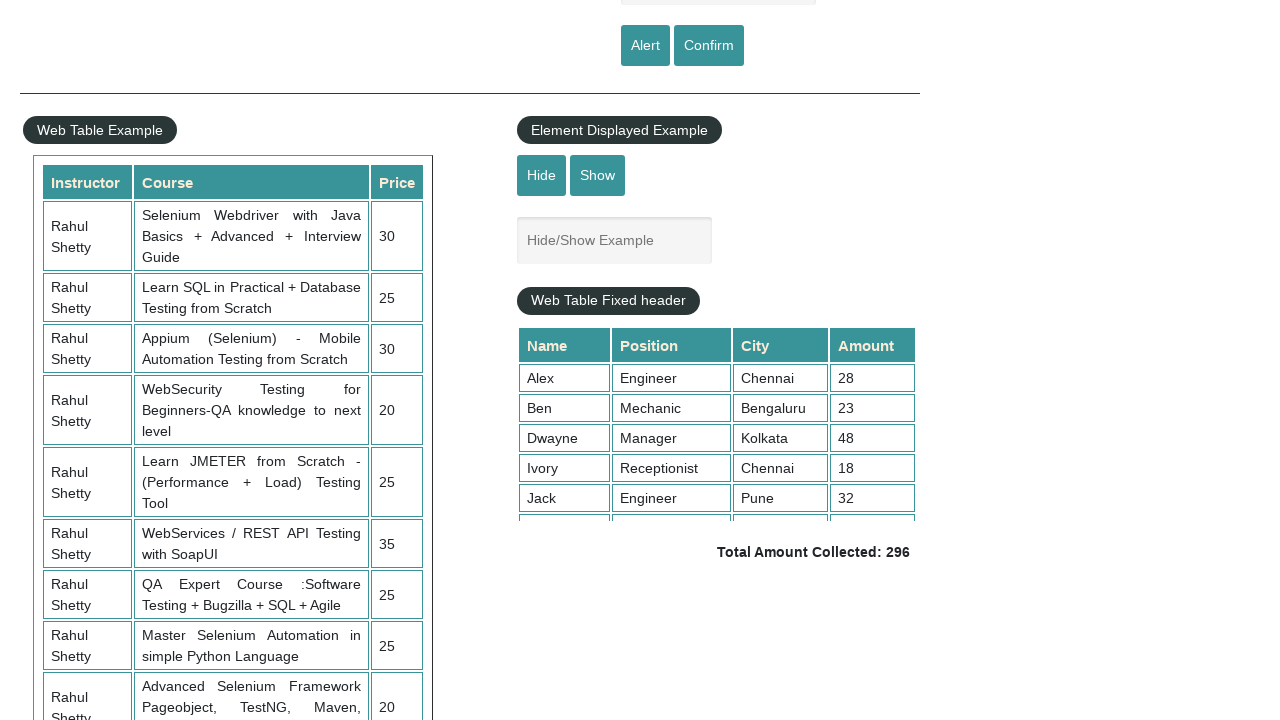

Scrolled table horizontally by 5000px
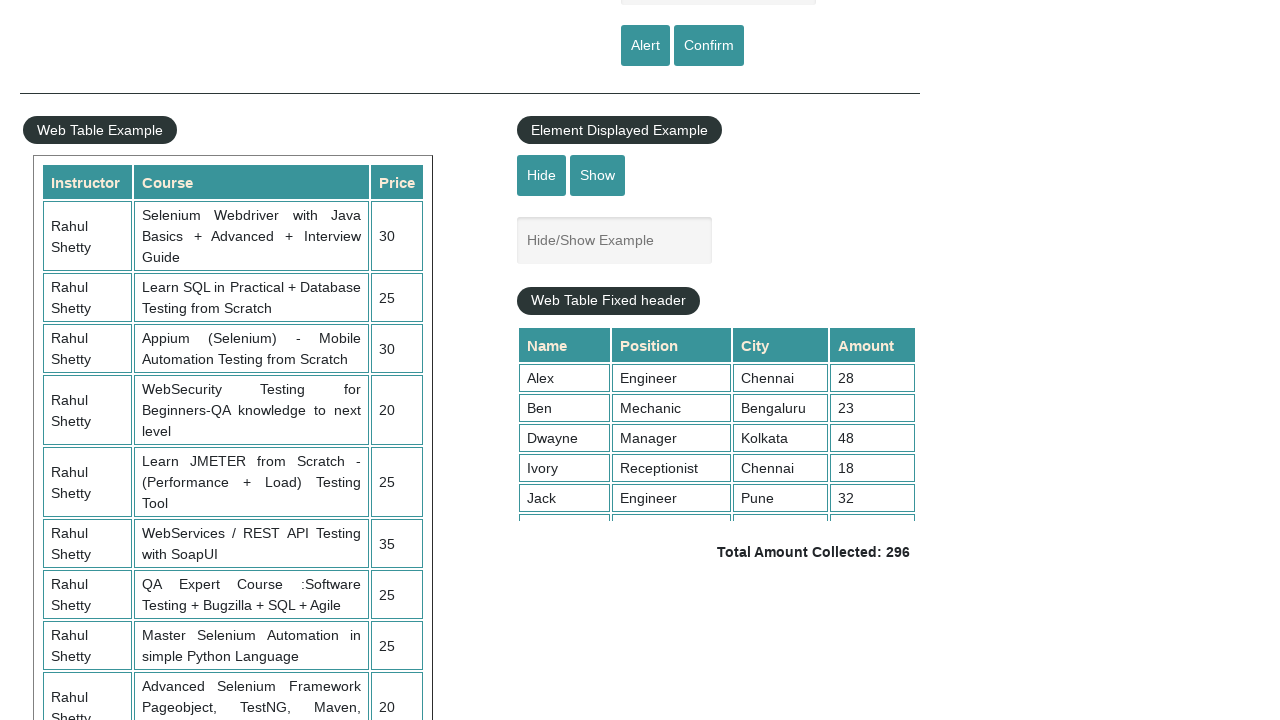

Table element loaded and visible
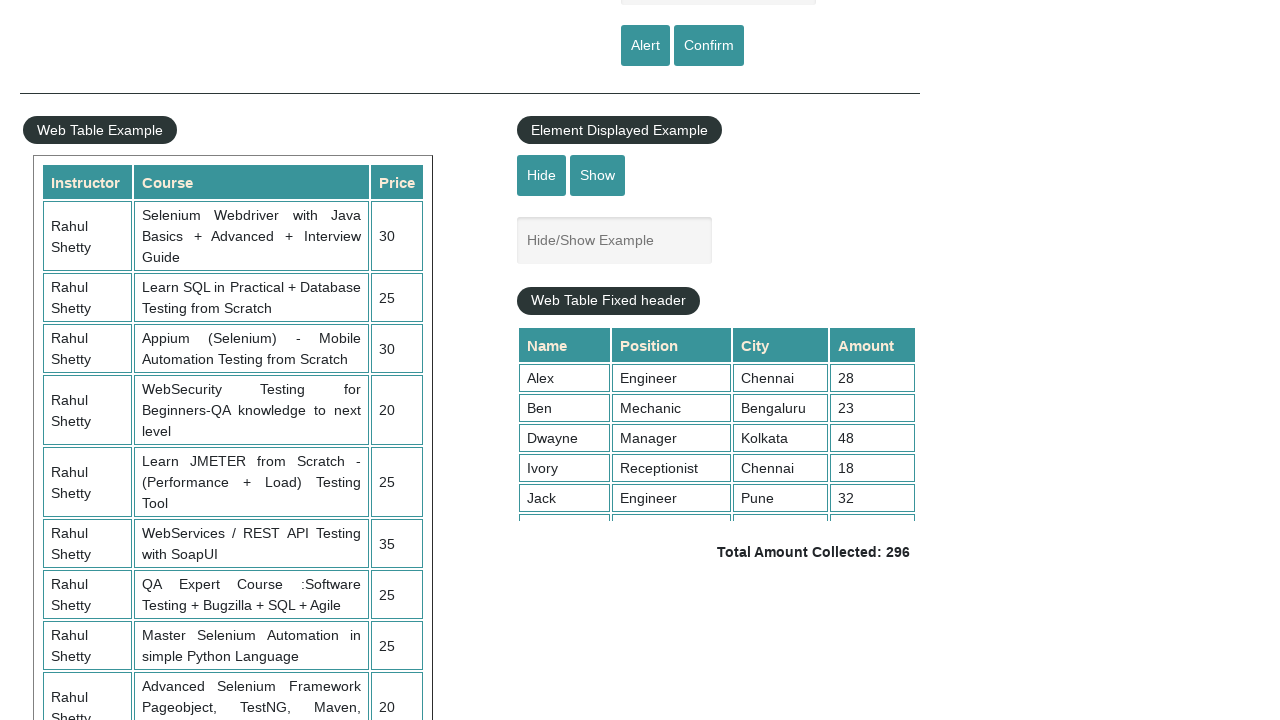

Retrieved 3 column headers from table
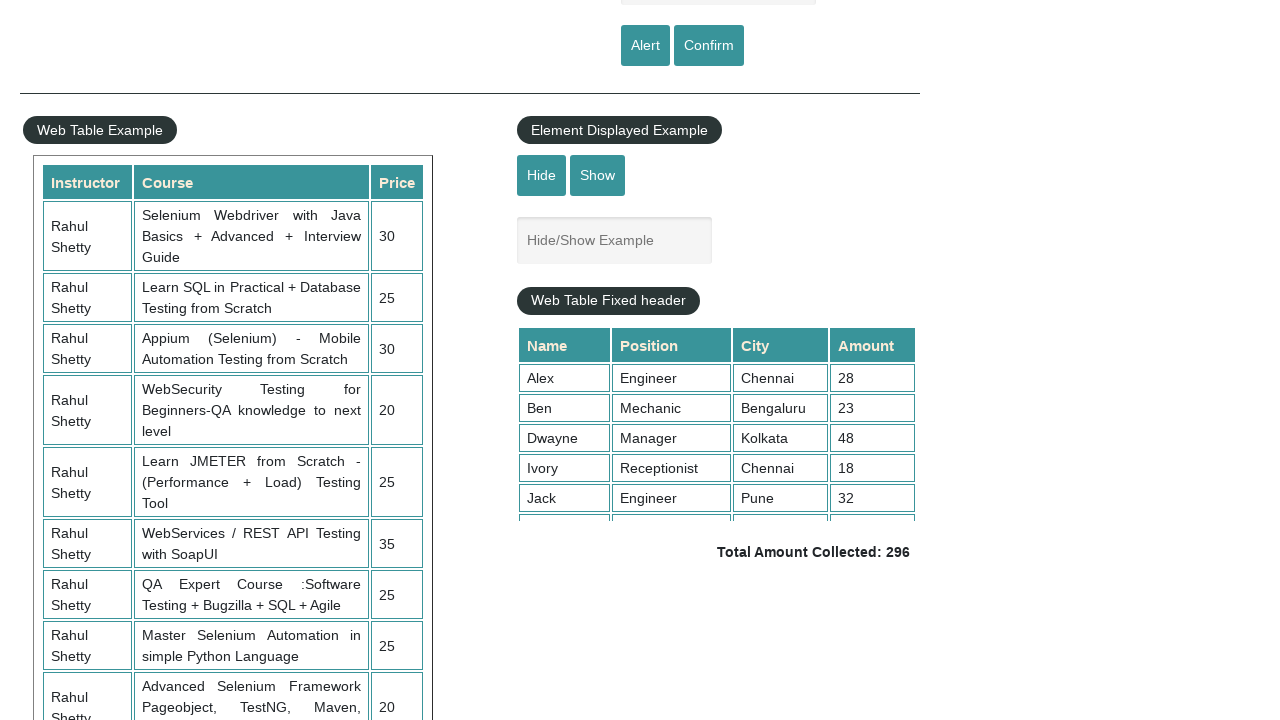

Retrieved 11 rows from table
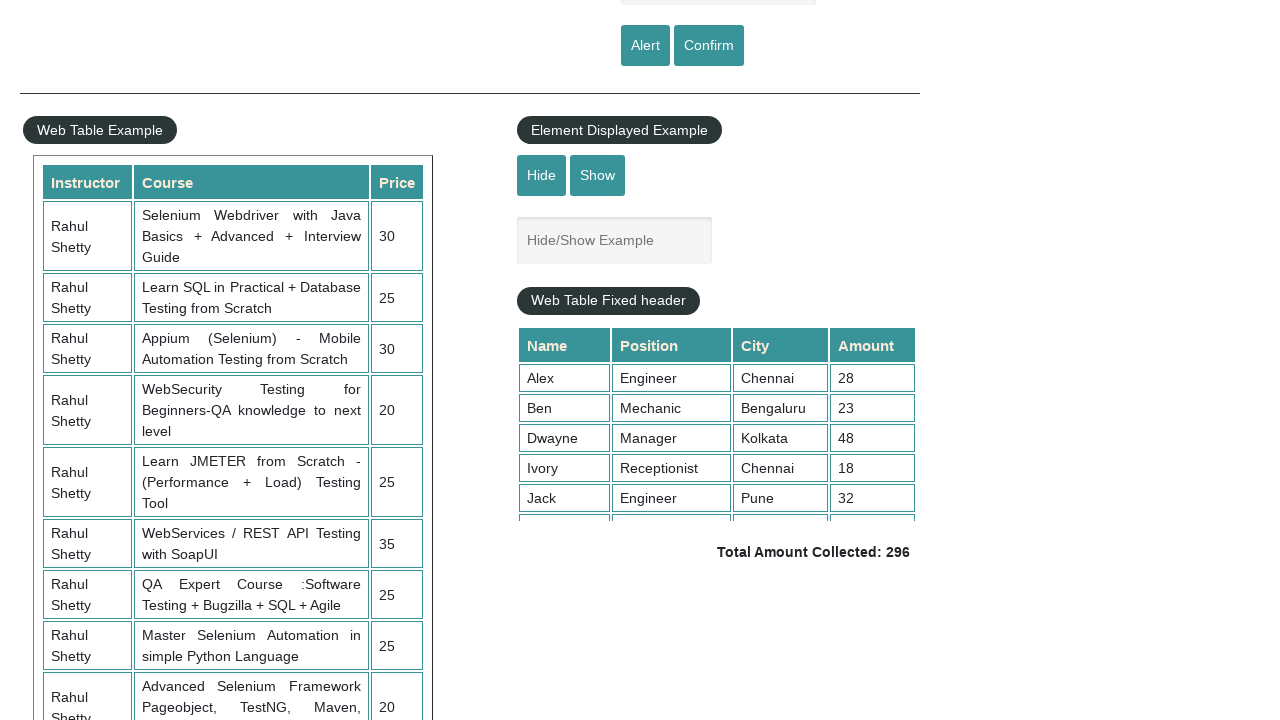

Accessed second row content: 
                            Rahul Shetty
                            Learn SQL in Practical + Database Testing from Scratch
                            25
                        
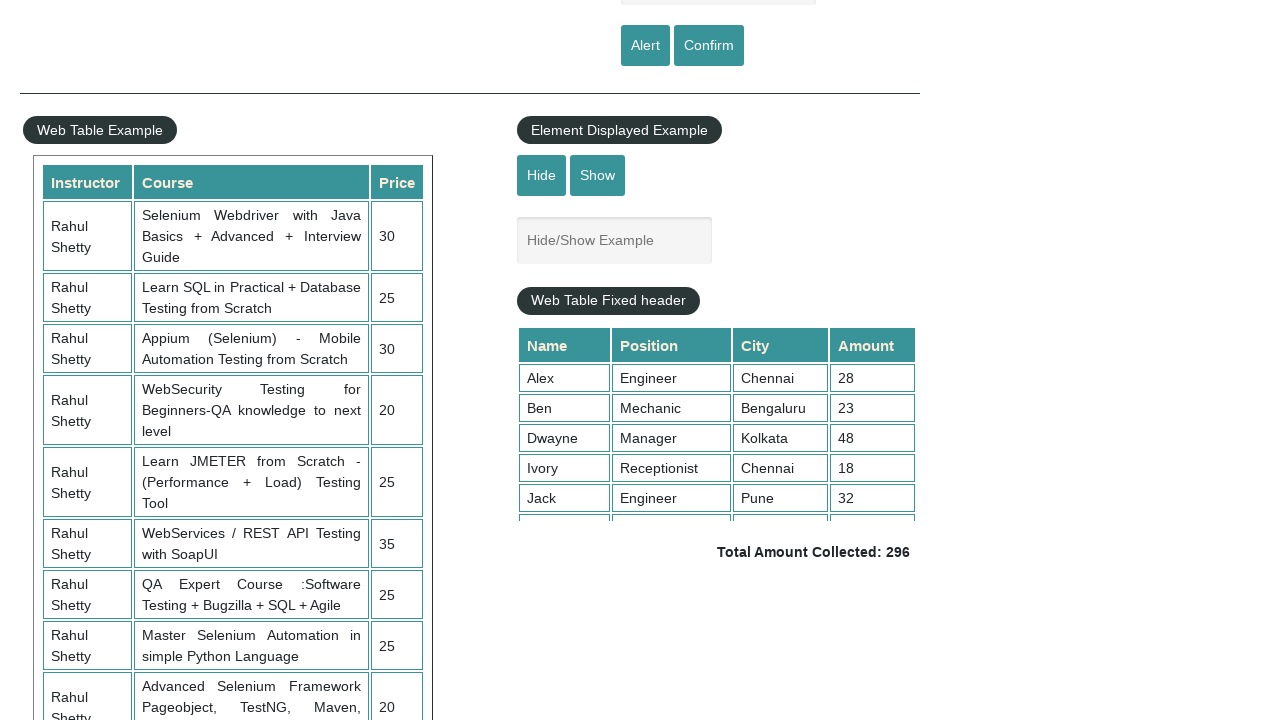

Printed full table content
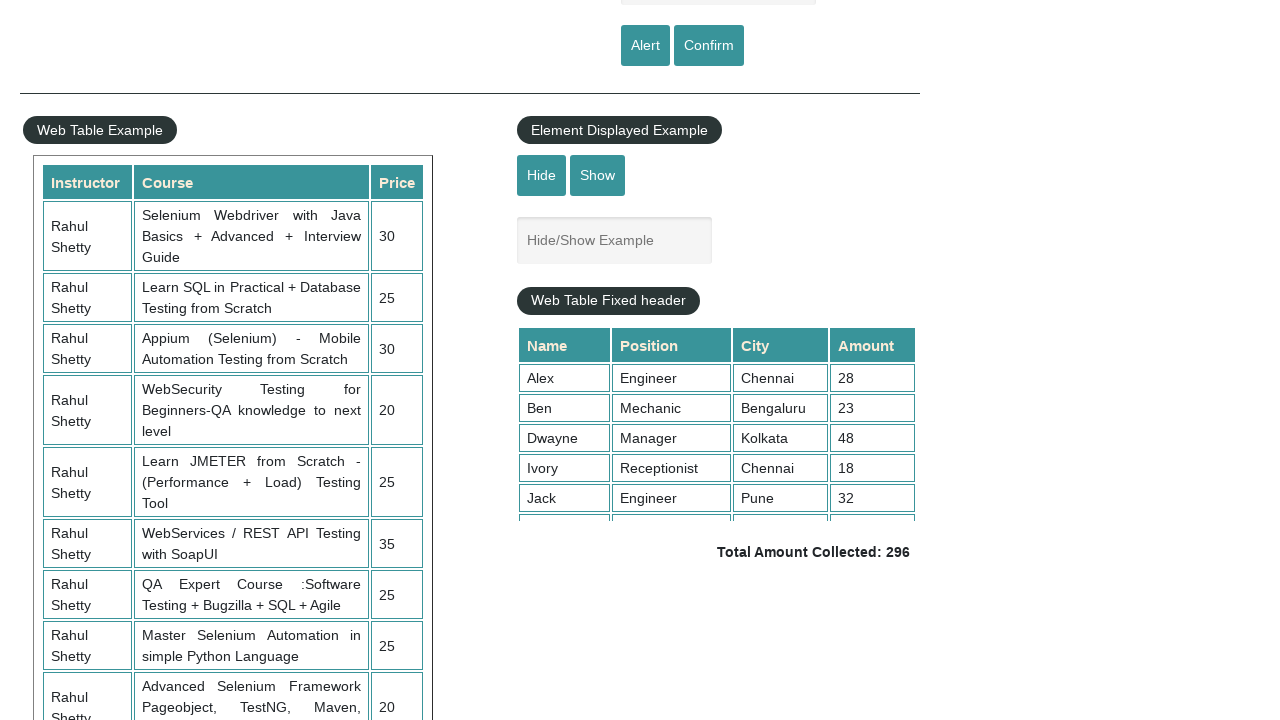

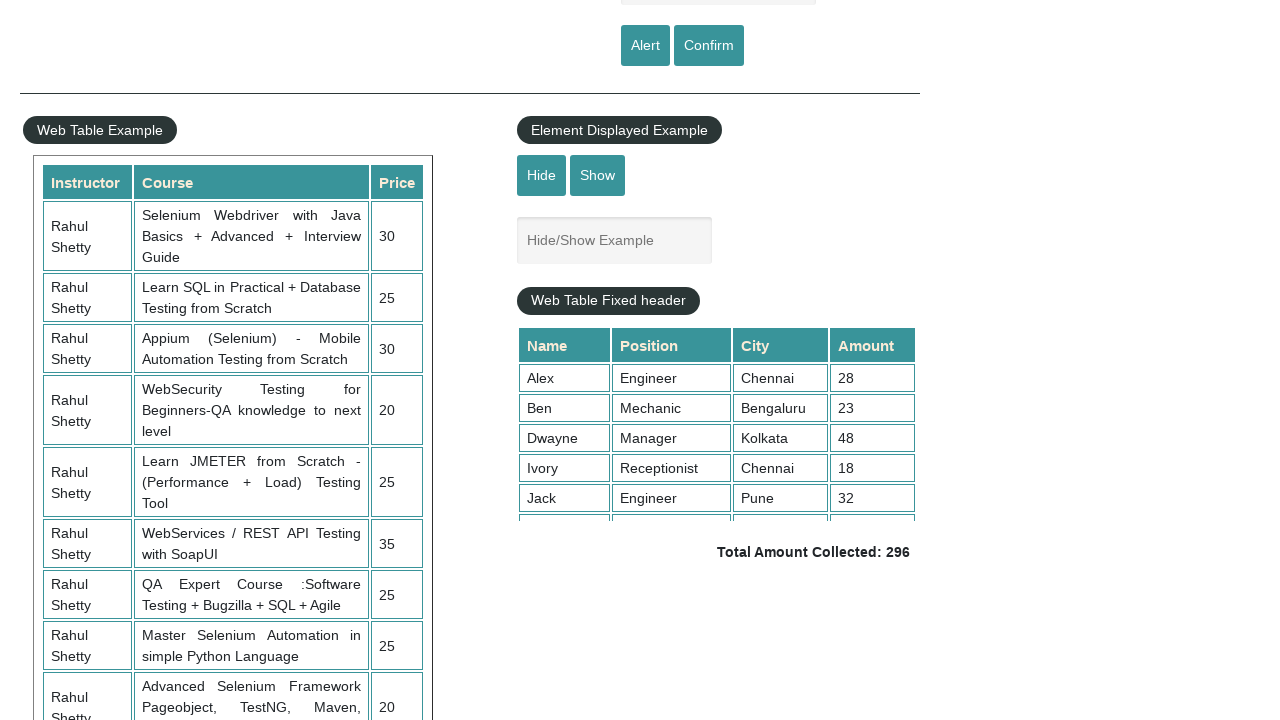